Tests checkbox interactions by toggling their states - checks the first checkbox if unchecked and unchecks the second checkbox if checked

Starting URL: https://the-internet.herokuapp.com/checkboxes

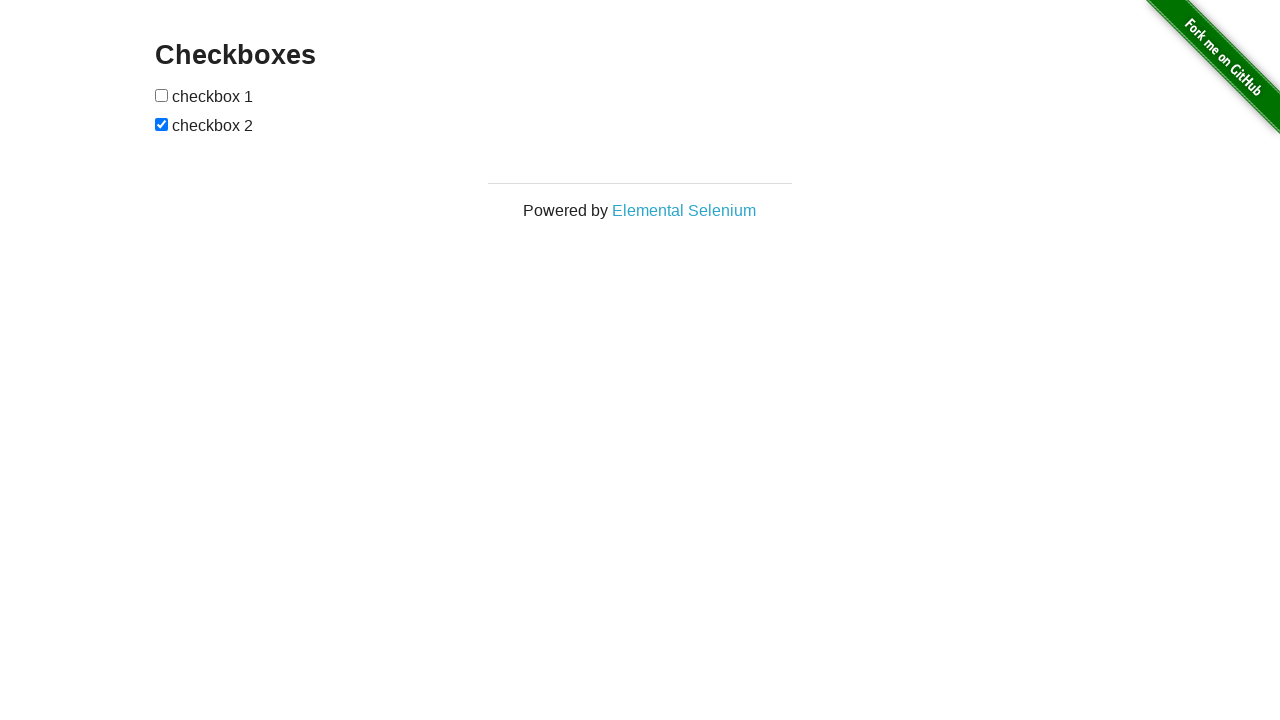

Navigated to checkboxes test page
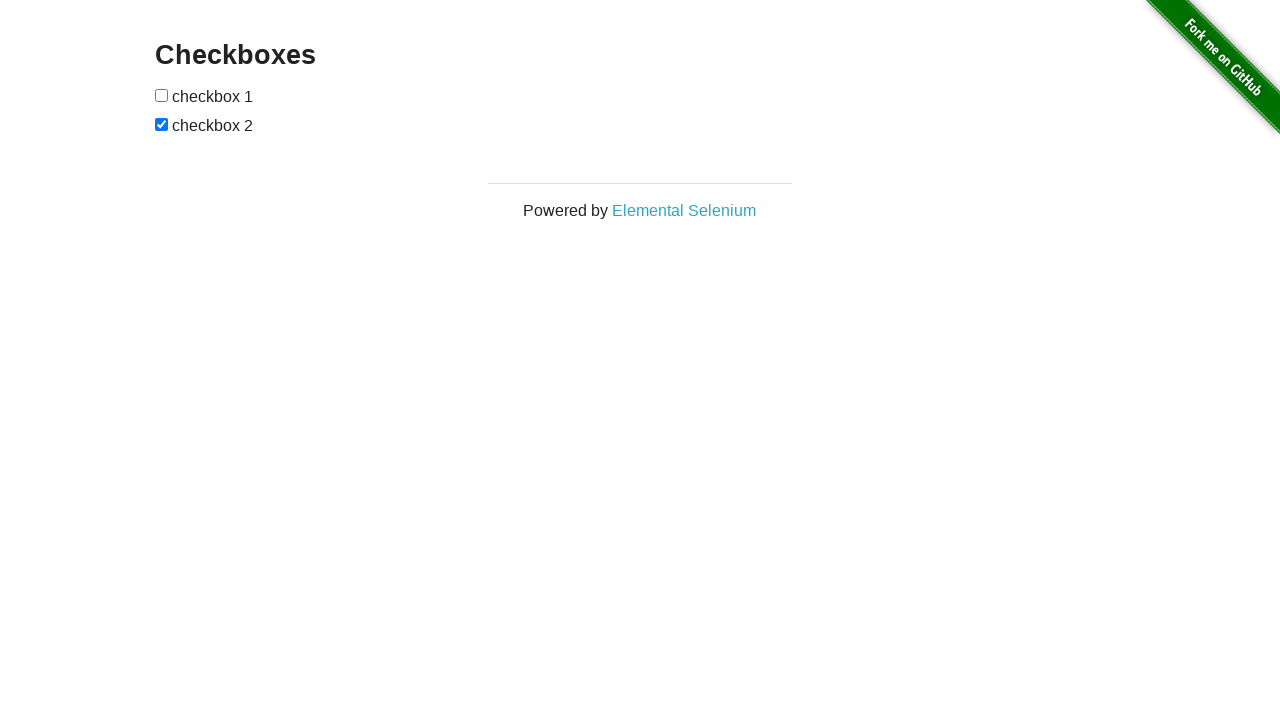

Located first checkbox element
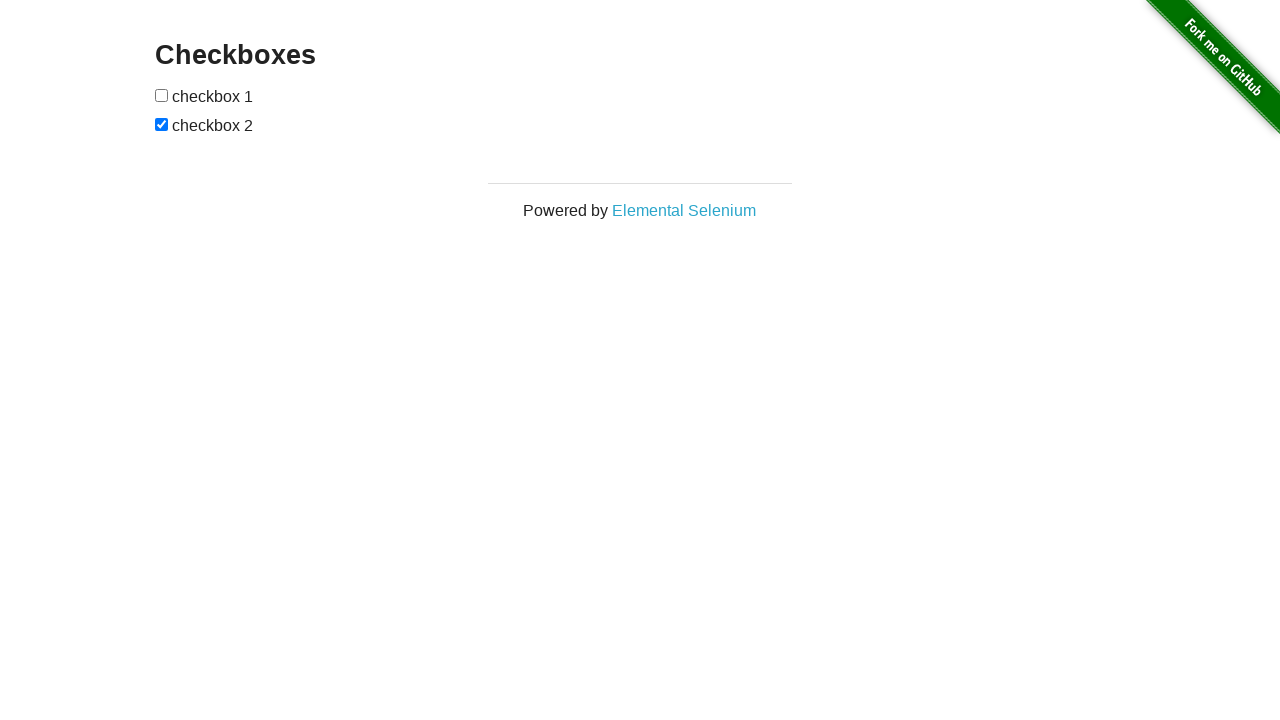

Located second checkbox element
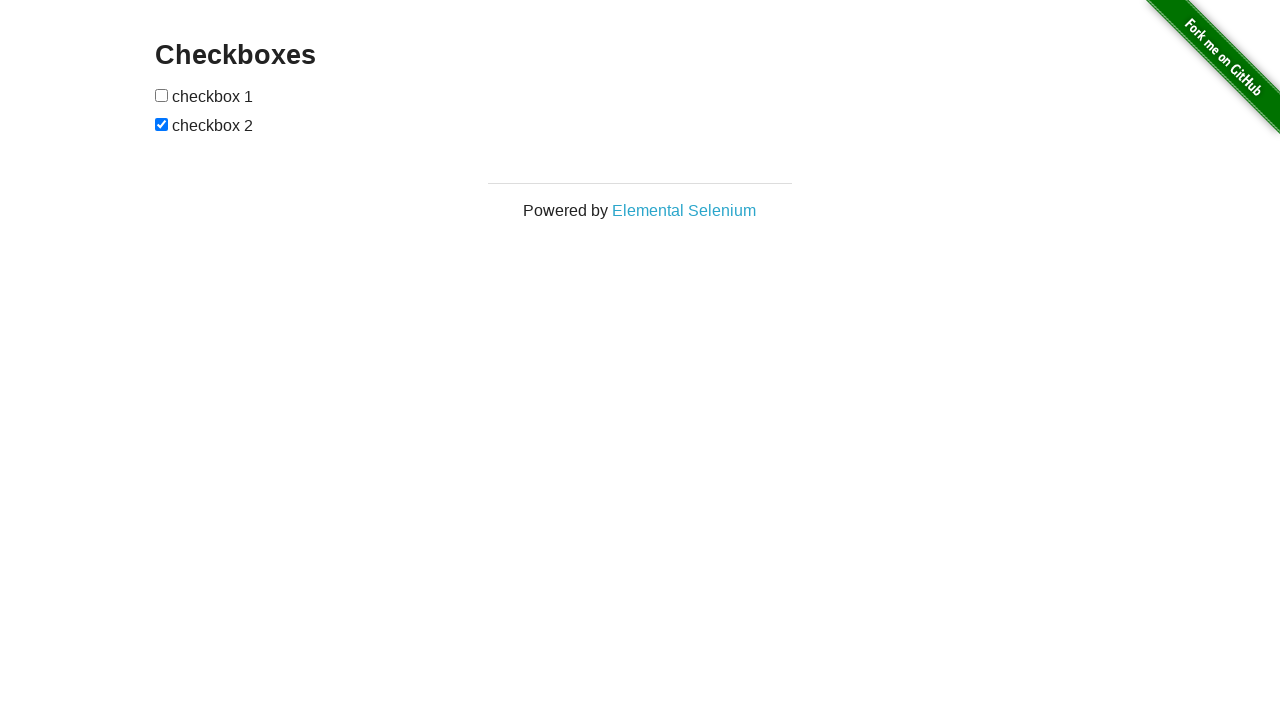

First checkbox was unchecked, clicked to check it at (162, 95) on xpath=//*[@id='checkboxes']/input[1]
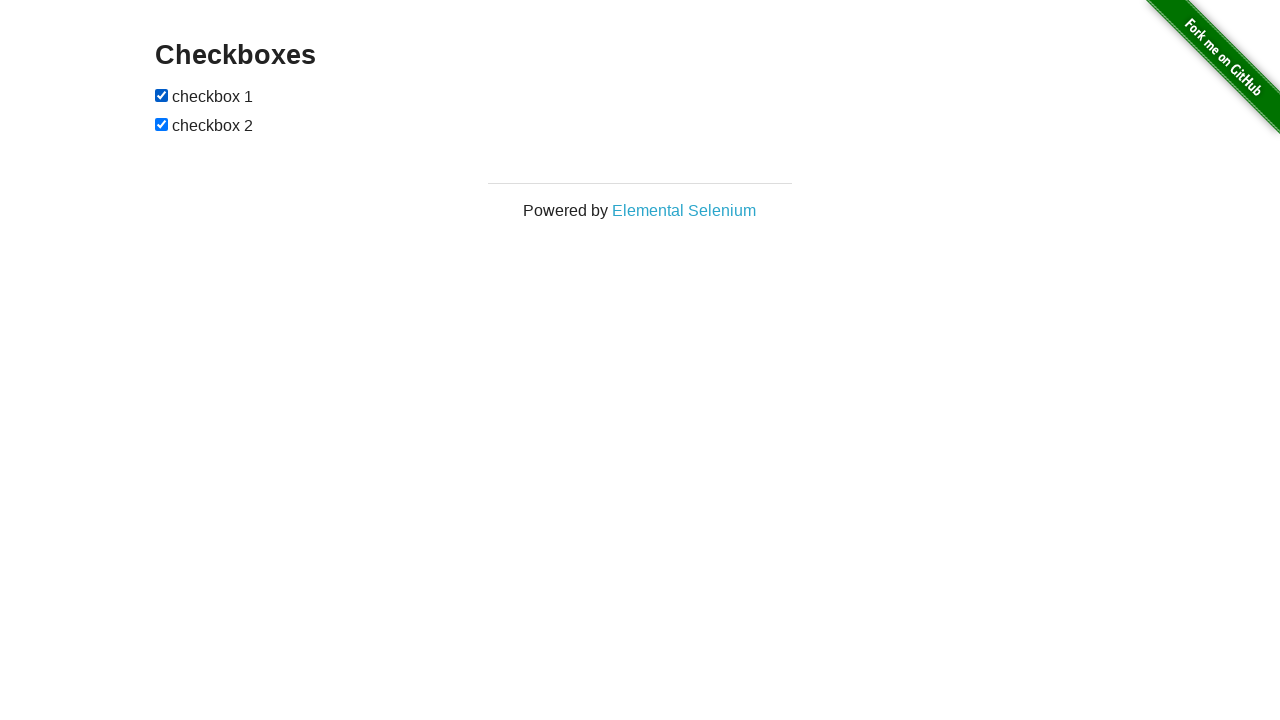

Second checkbox was checked, clicked to uncheck it at (162, 124) on xpath=//*[@id='checkboxes']/input[2]
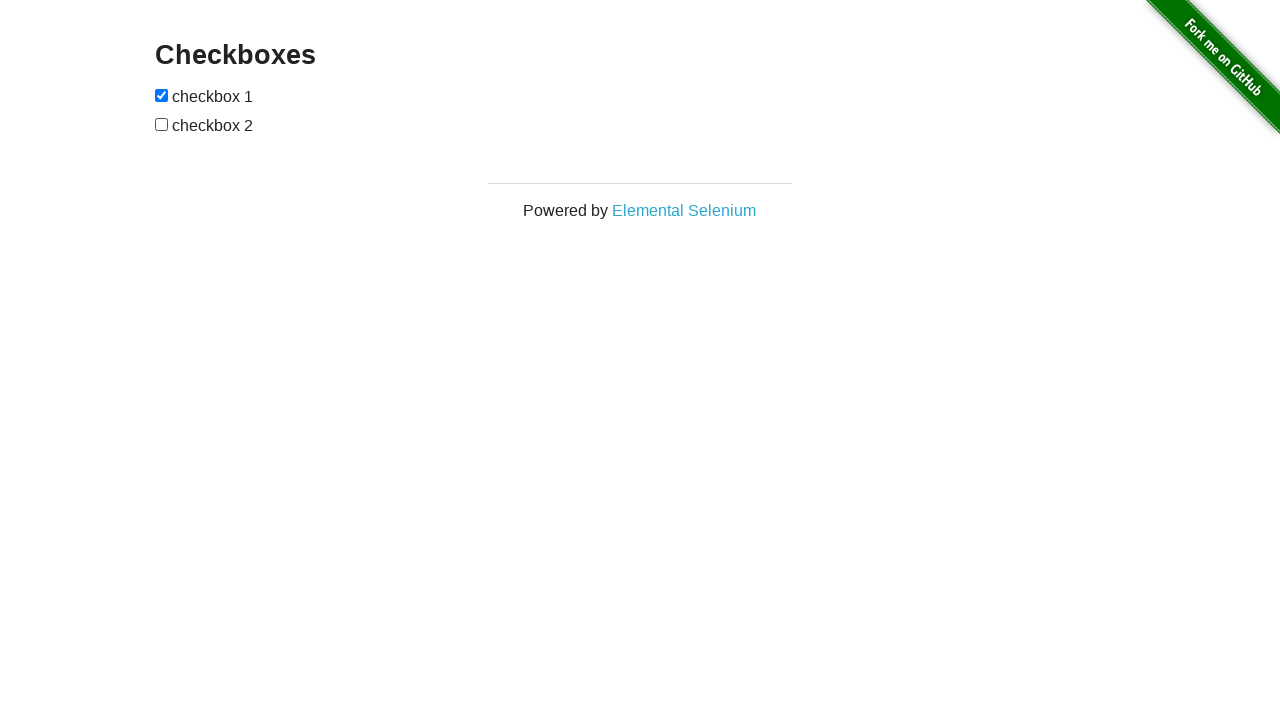

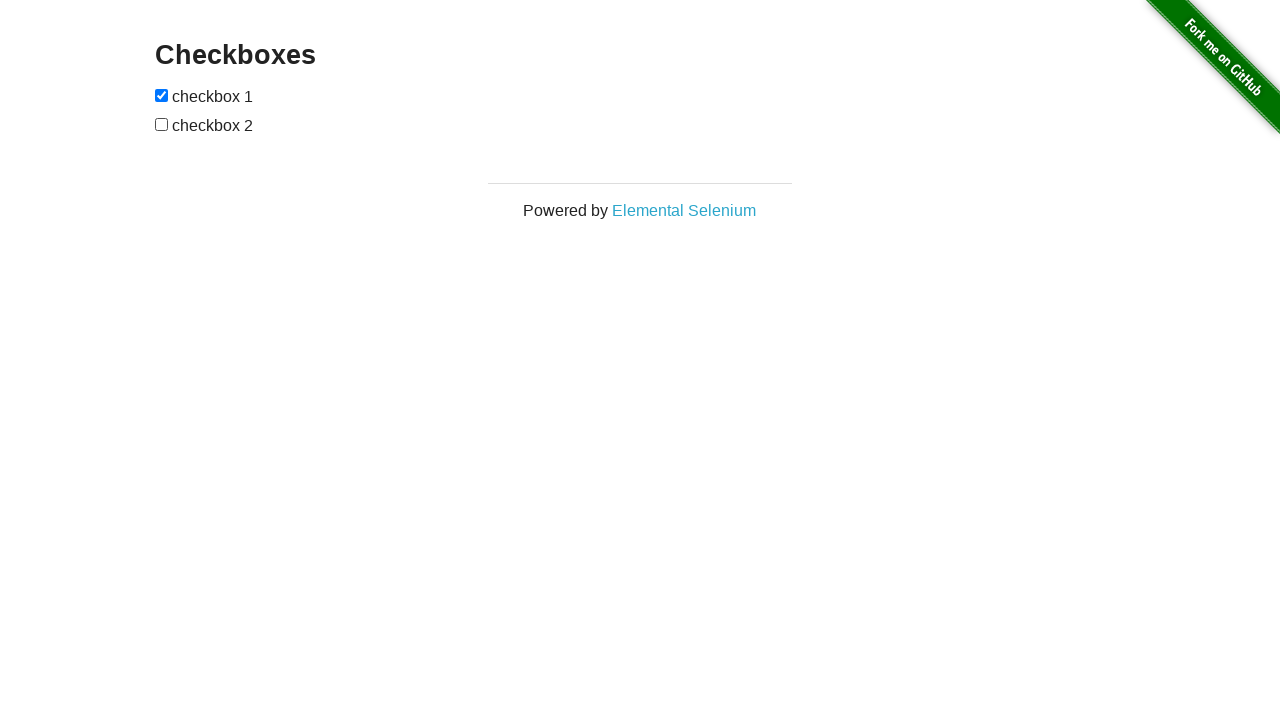